Fills a text field by first locating the parent form element and then finding the input field within it

Starting URL: https://sahitest.com/demo/linkTest.htm

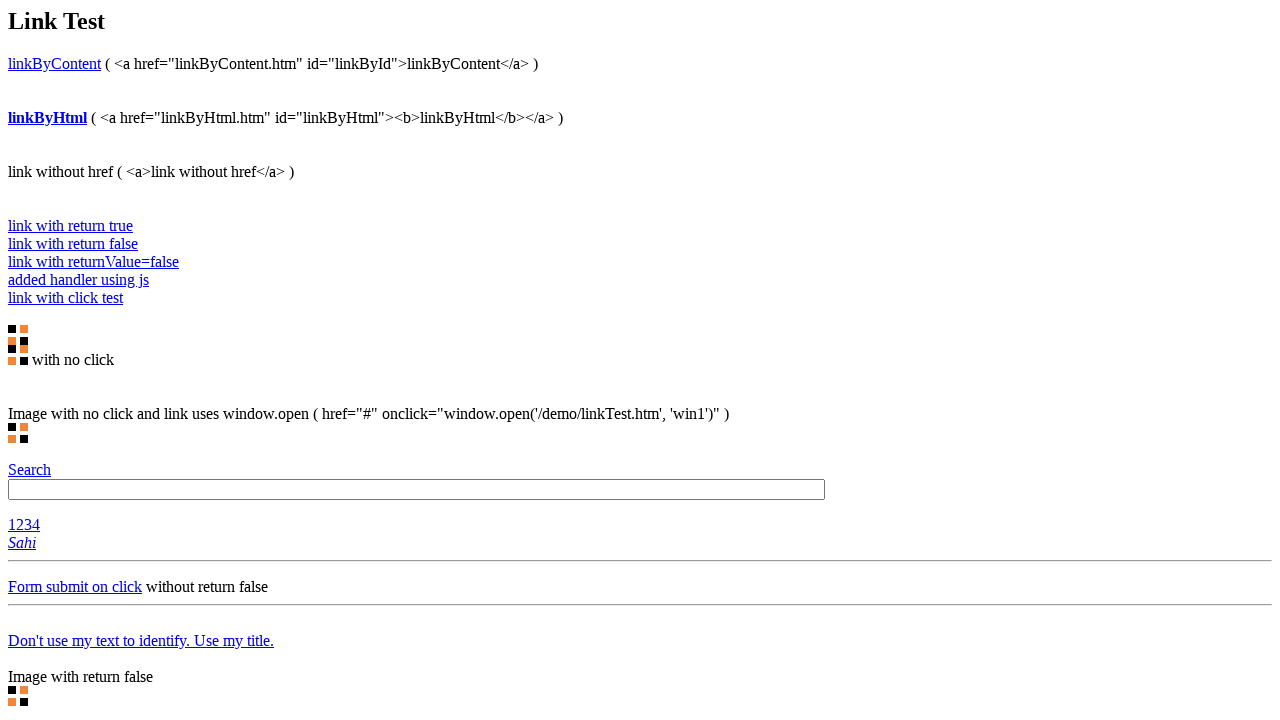

Navigated to https://sahitest.com/demo/linkTest.htm
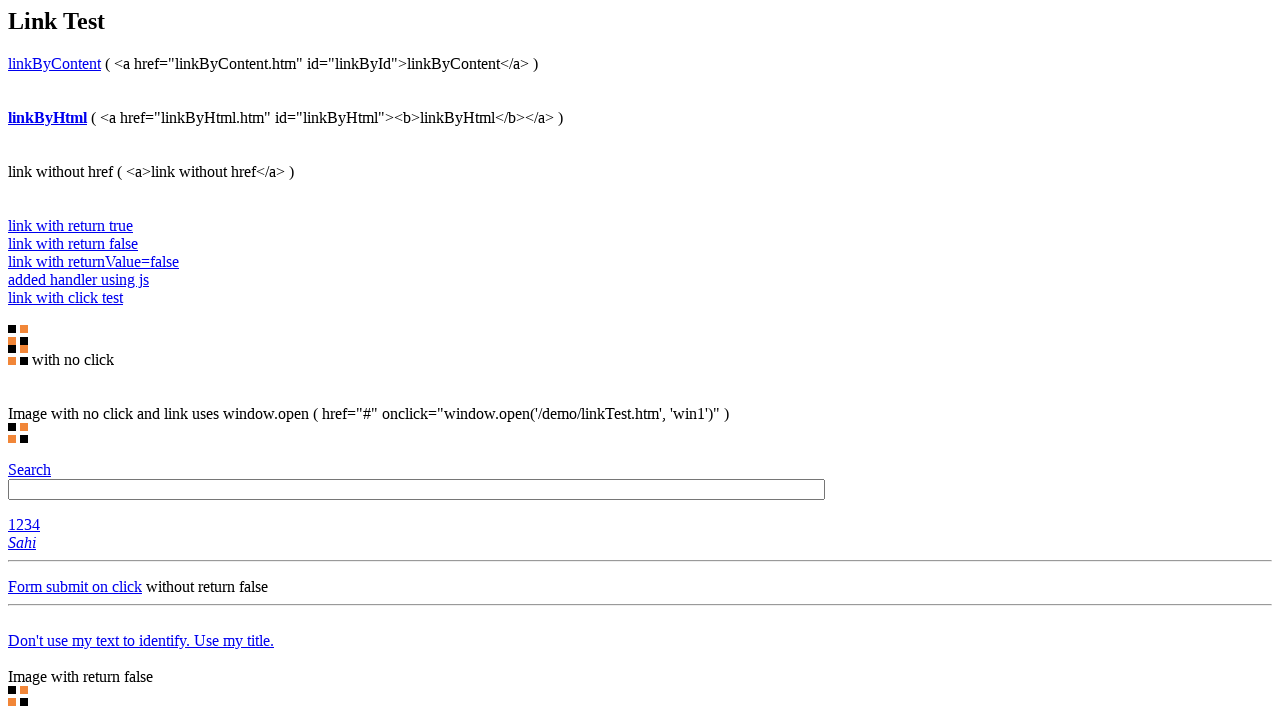

Located parent form element and filled input field #t1 with 'sdsada hah' on xpath=/html/body/form[1] >> #t1
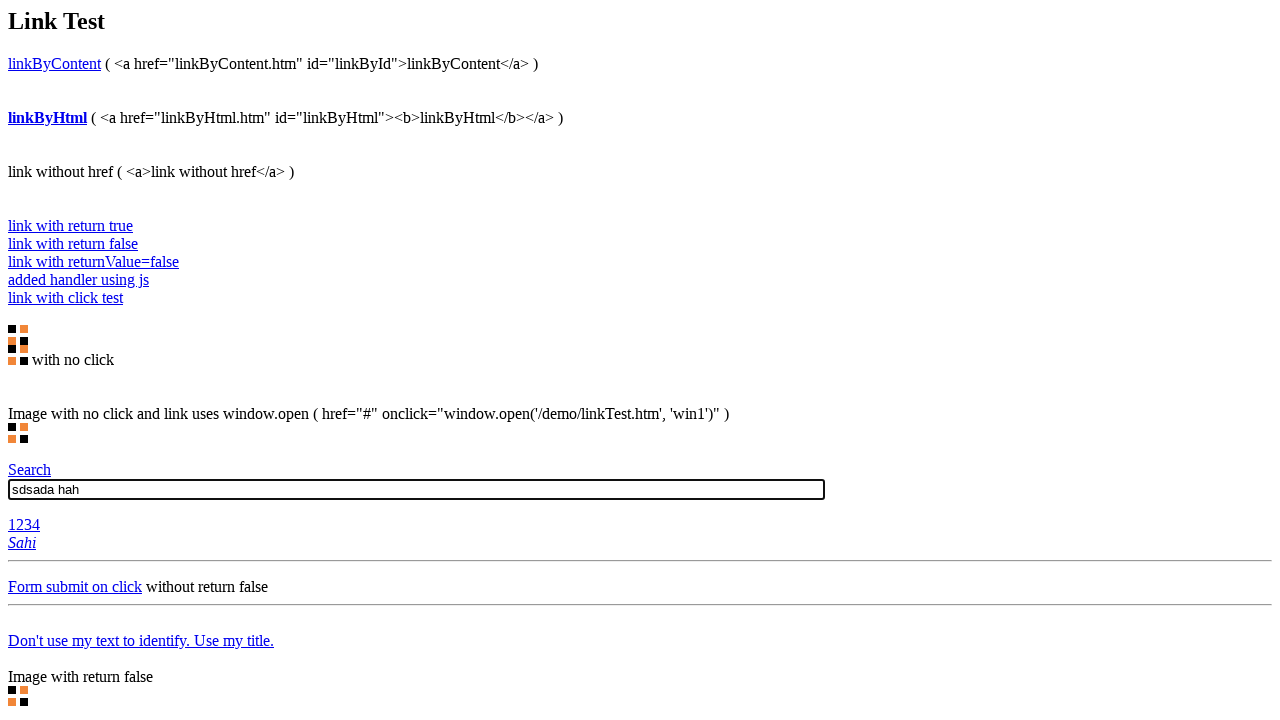

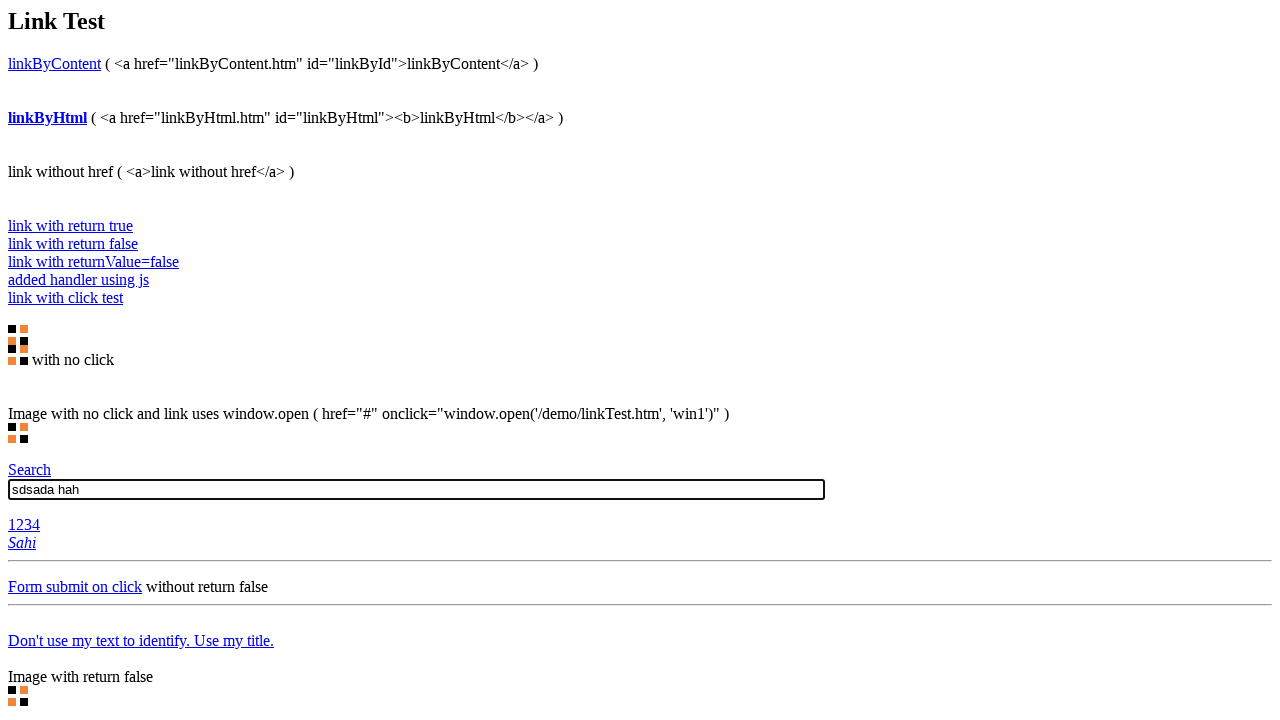